Tests JavaScript prompt alert functionality by clicking a button that triggers a prompt and entering text into the alert dialog.

Starting URL: http://omayo.blogspot.com/

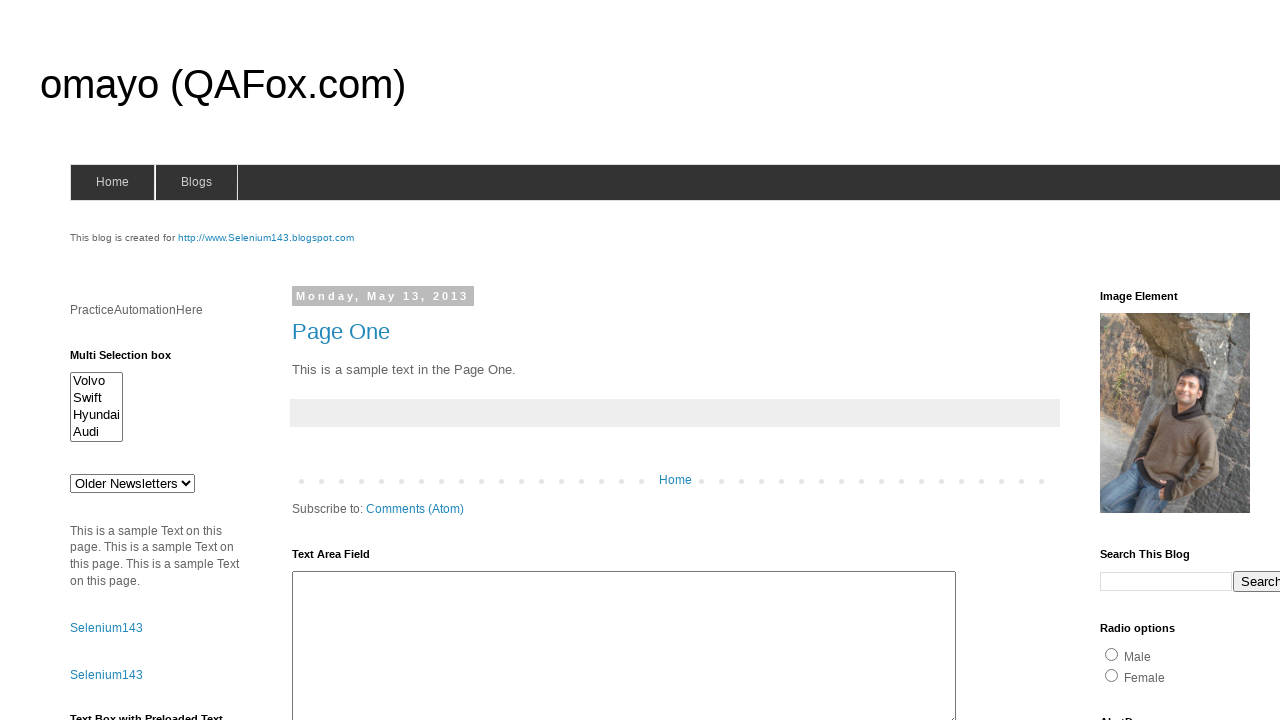

Set up dialog handler to accept prompt with text 'automation'
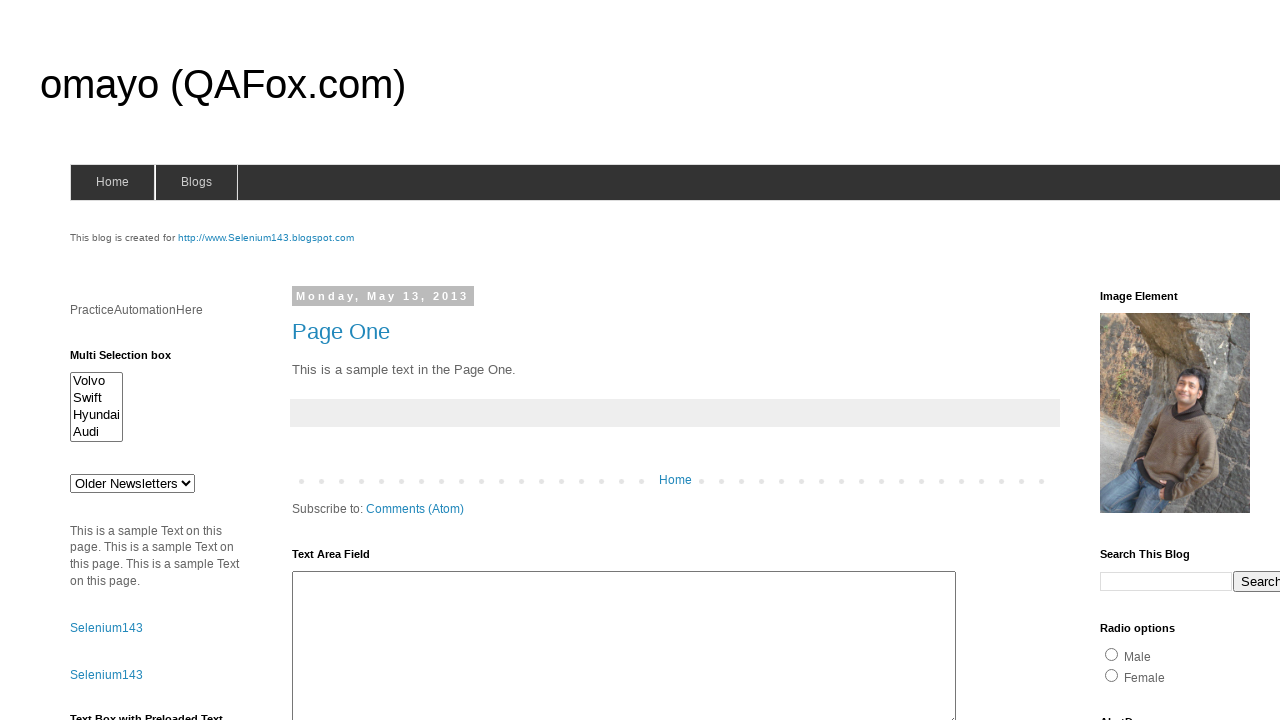

Clicked button with id 'prompt' to trigger JavaScript alert at (1140, 361) on #prompt
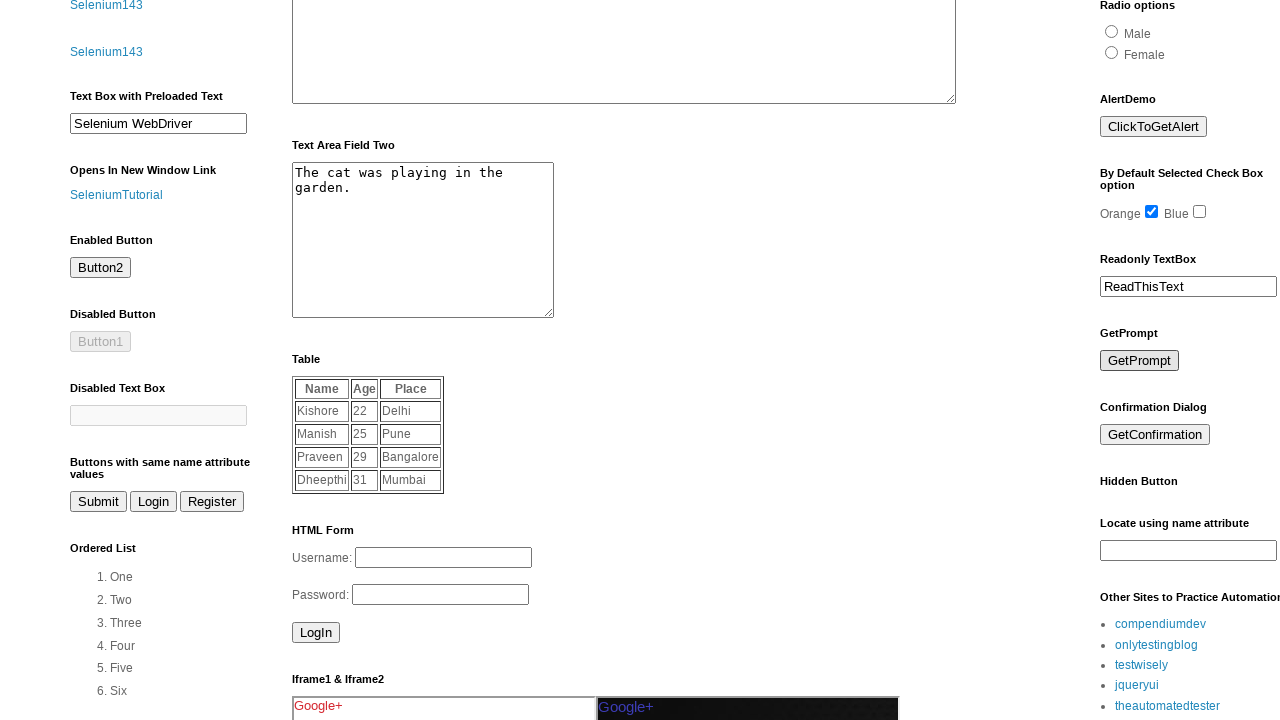

Waited 1000ms for dialog interaction to complete
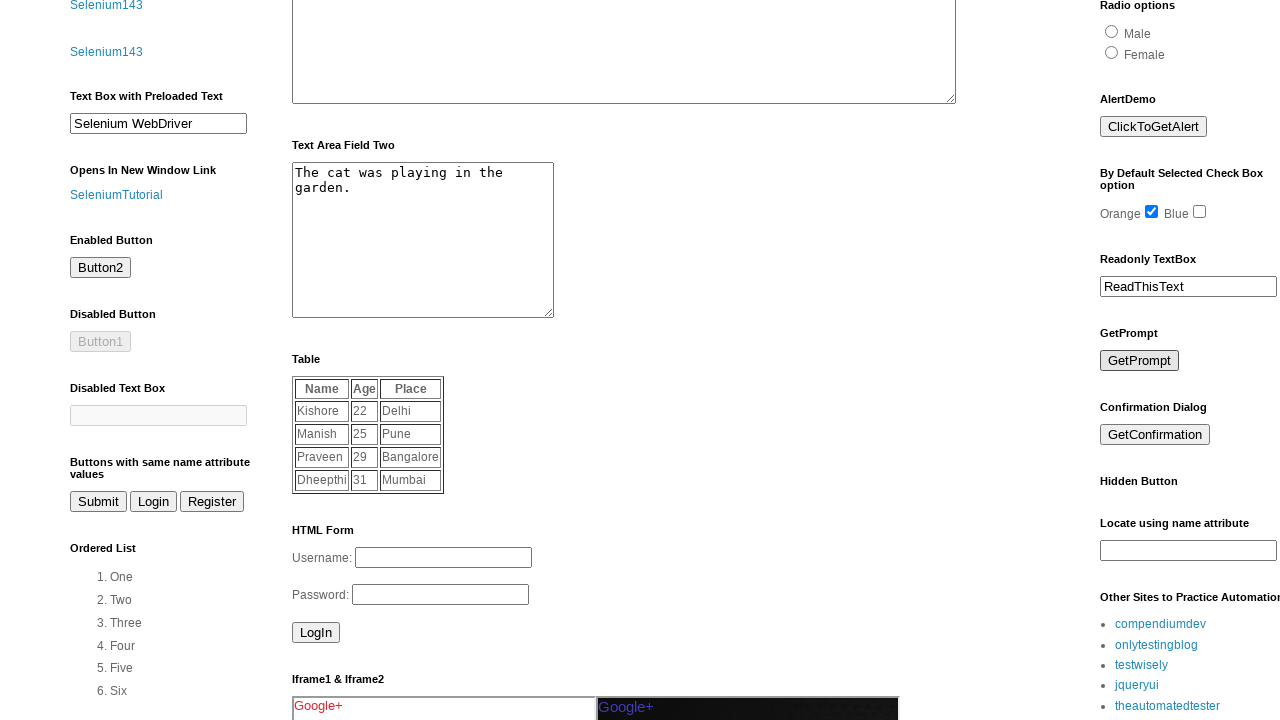

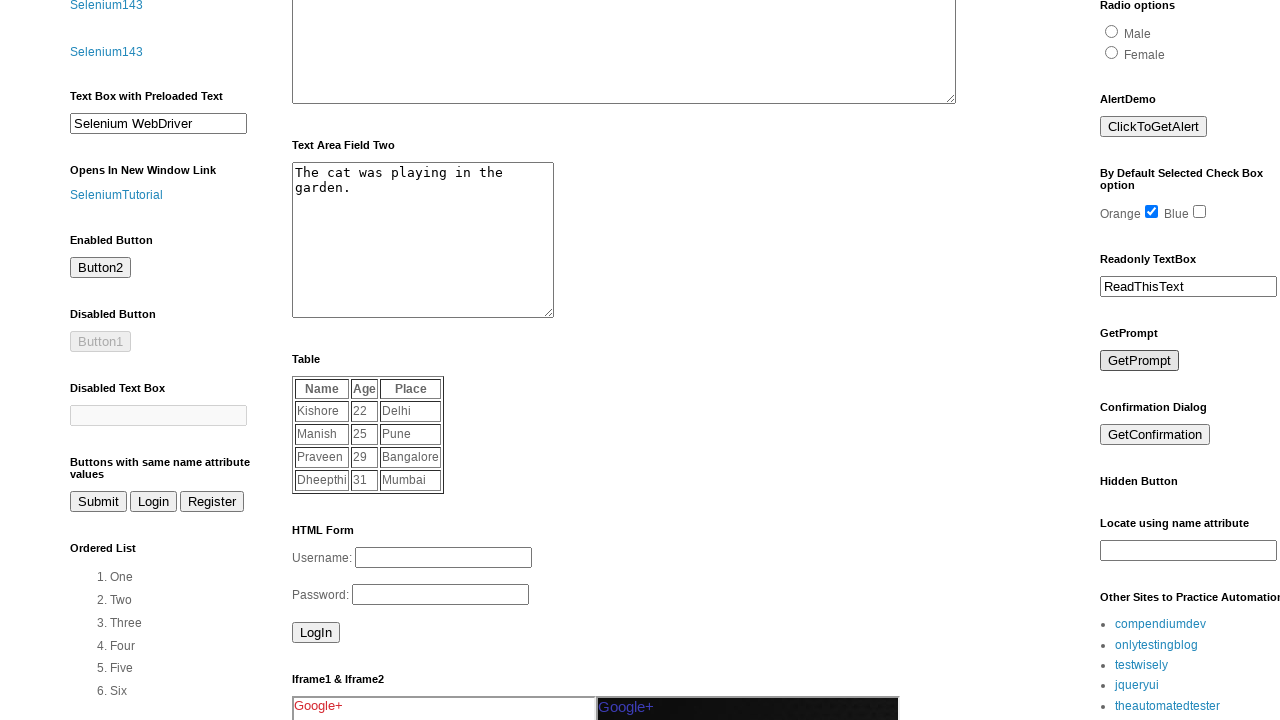